Tests a QA automation practice page by filling an input field with text and clicking a specific button labeled "Button 3" from a list of buttons

Starting URL: https://erikdark.github.io/Qa_autotest_01/

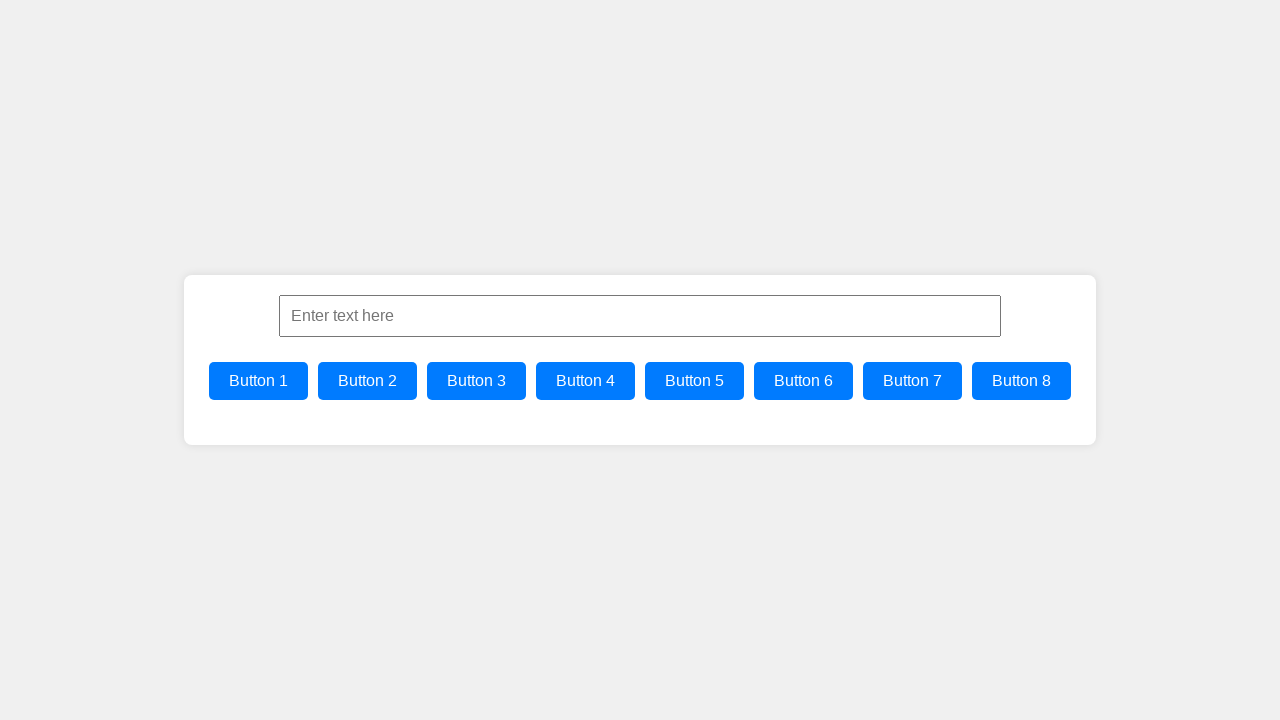

Filled input field with 'Test automation message' on #inputField
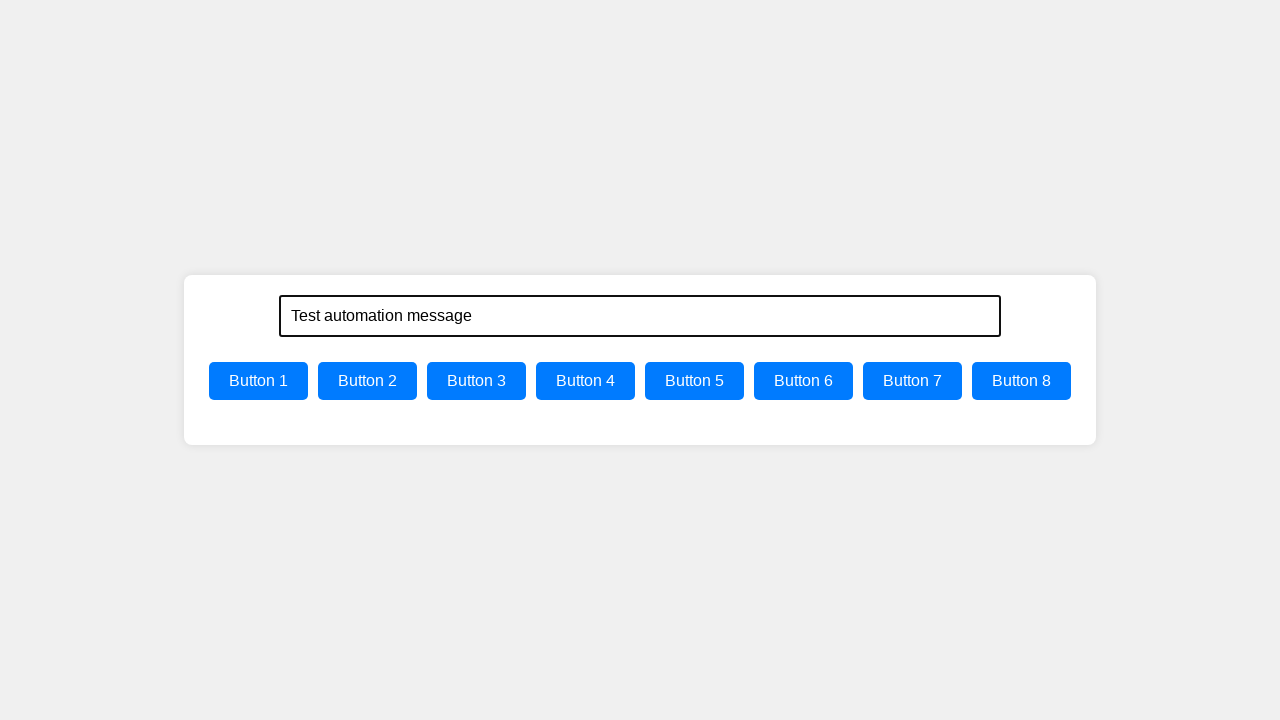

Located all buttons on the page
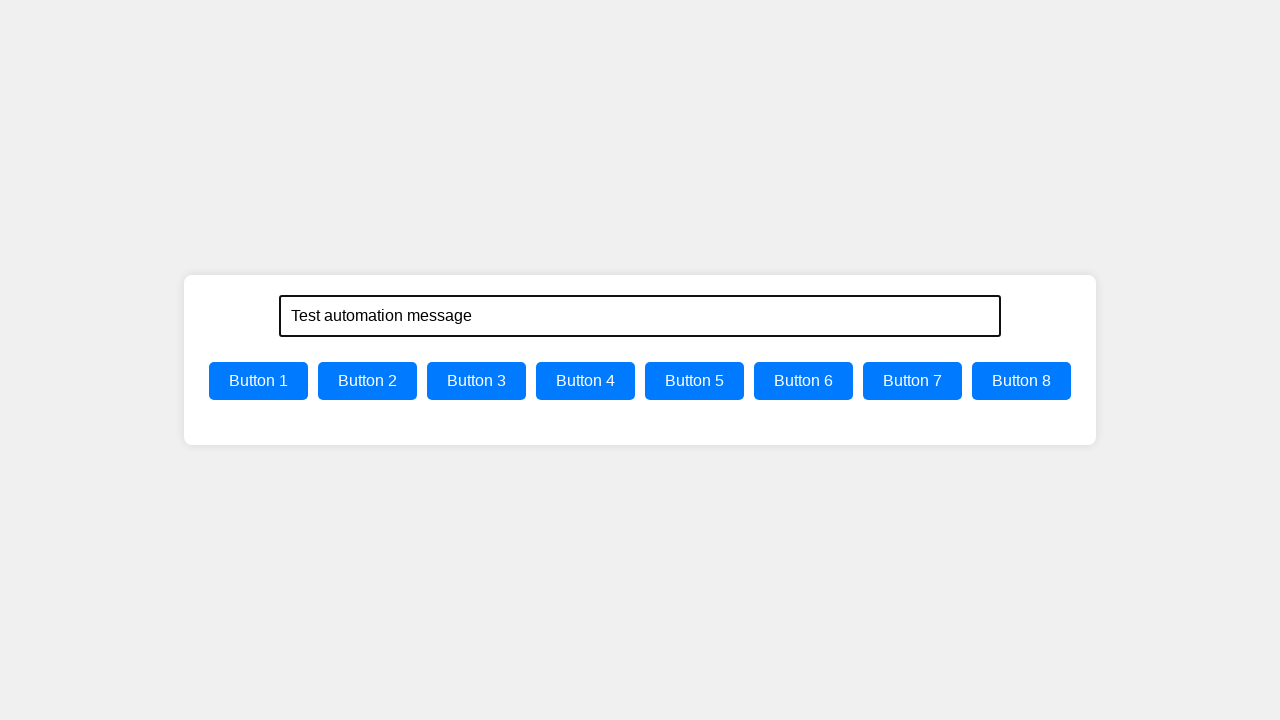

Clicked Button 3 at (476, 381) on .btn >> nth=2
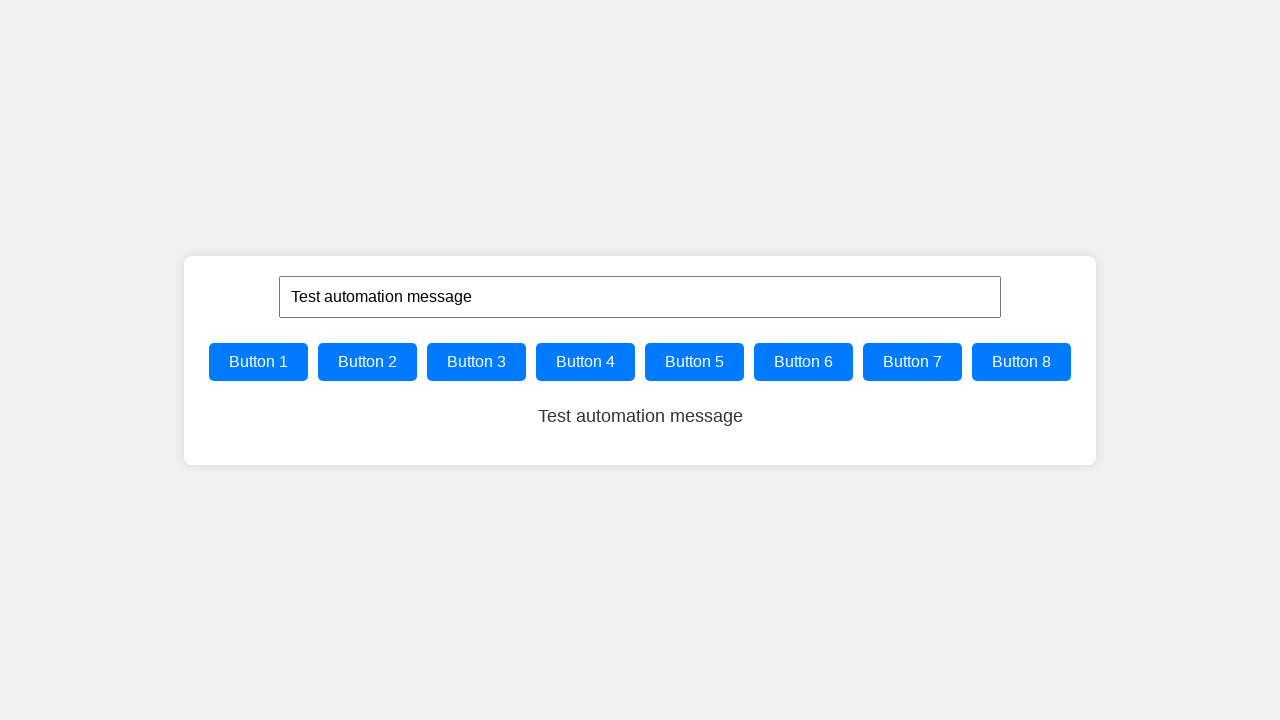

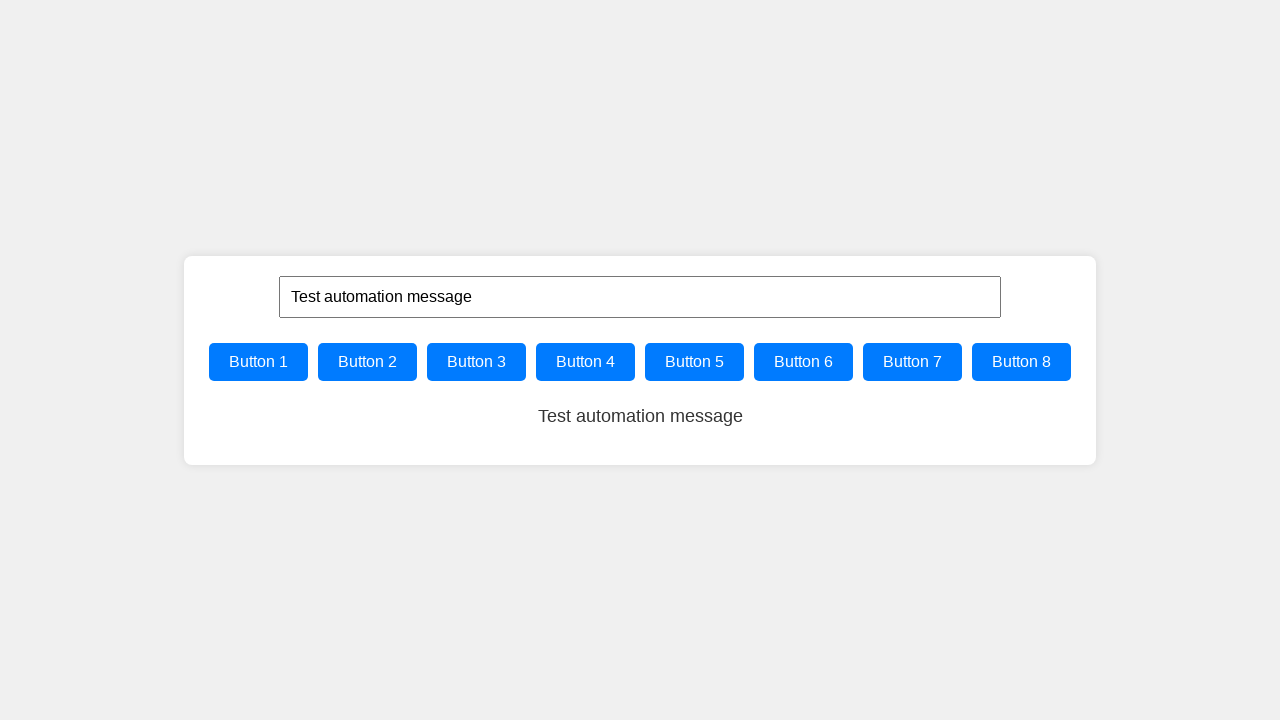